Tests locked out user login attempt and verifies the appropriate error message

Starting URL: https://www.saucedemo.com/

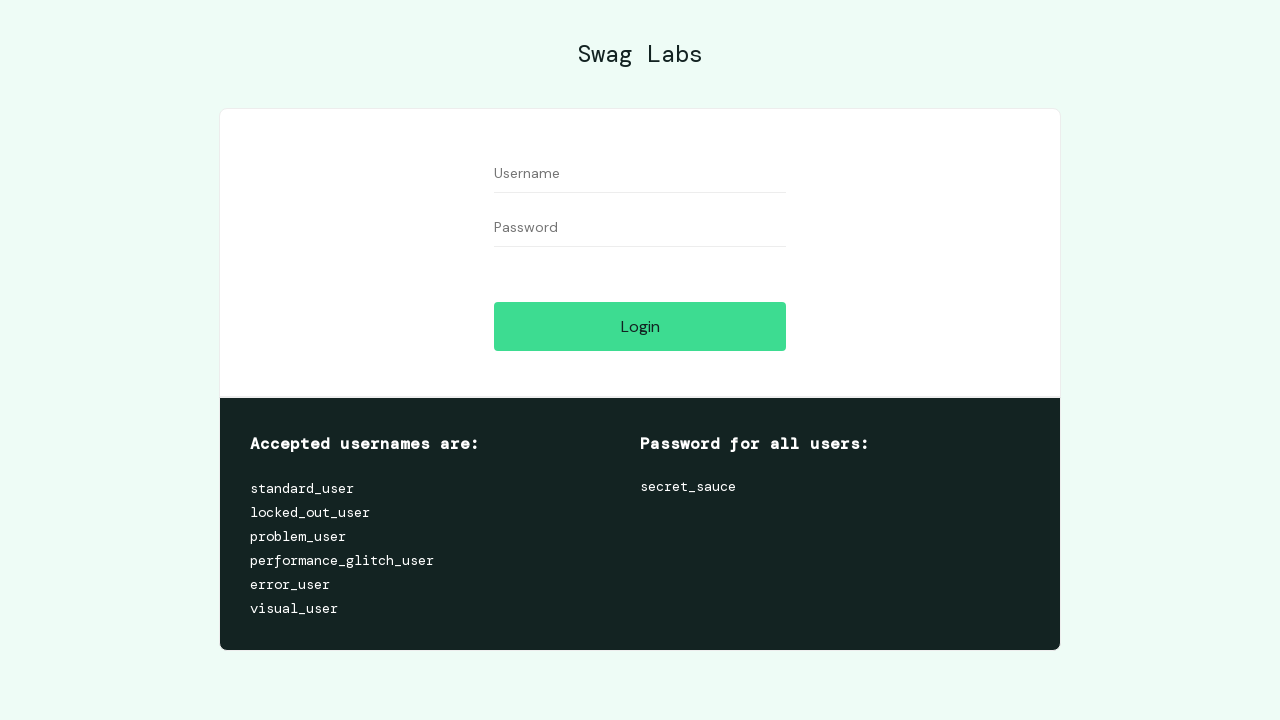

Filled username field with 'locked_out_user' on #user-name
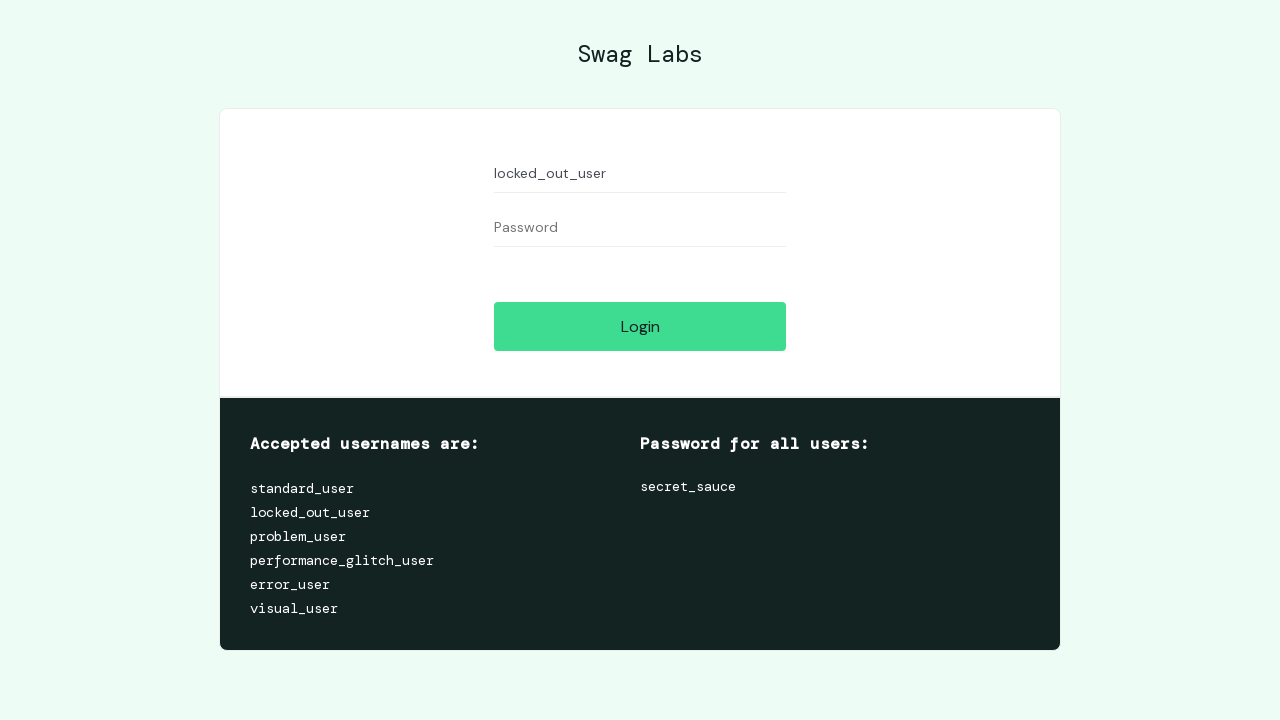

Filled password field with 'secret_sauce' on #password
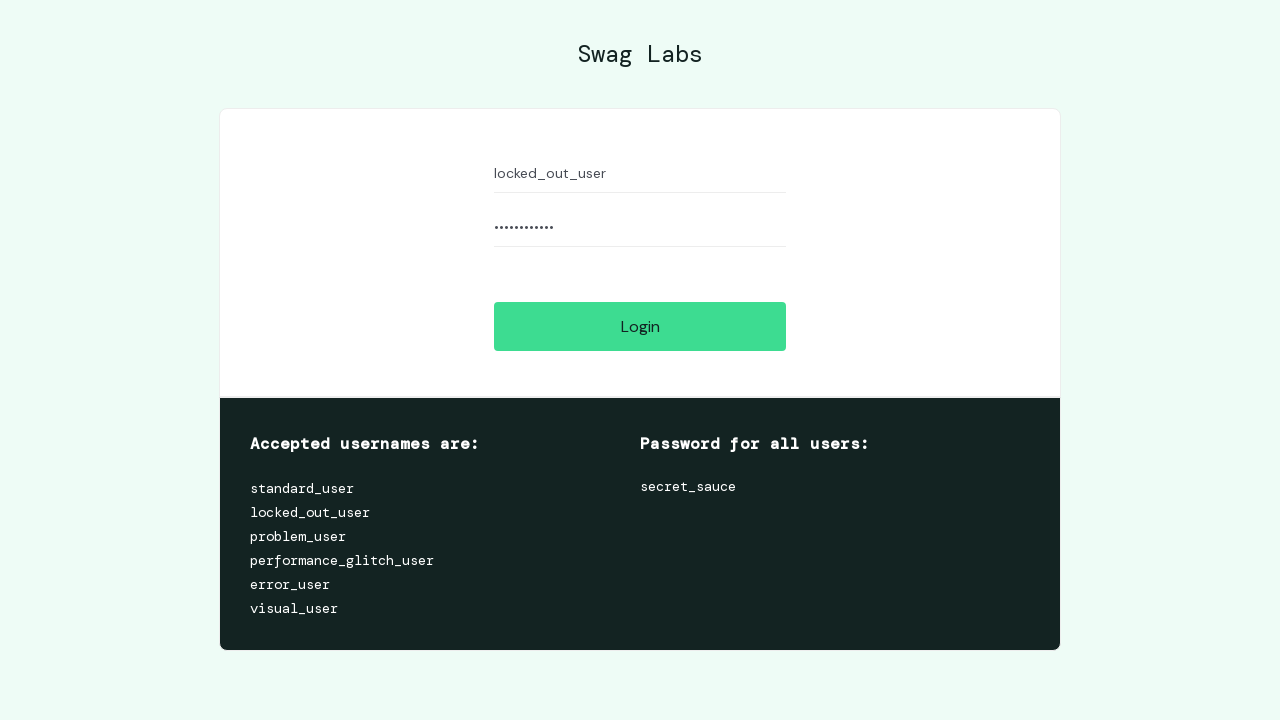

Clicked login button at (640, 326) on #login-button
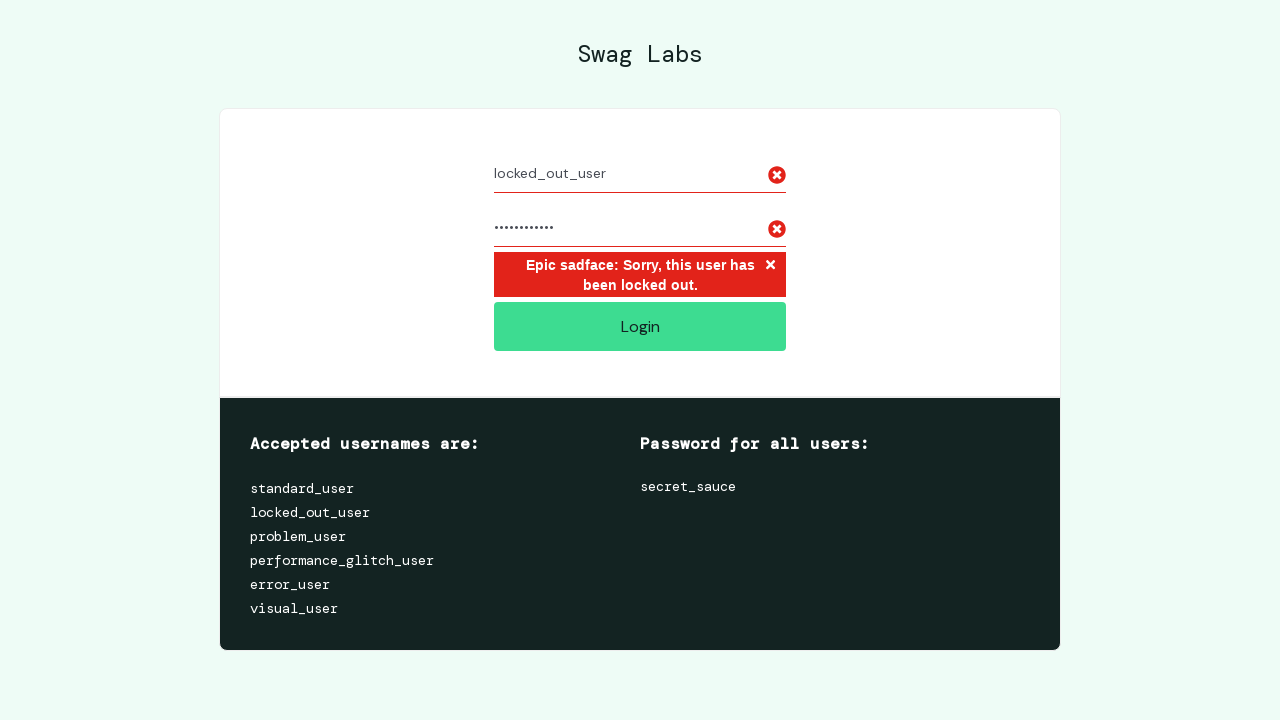

Located locked out error message element
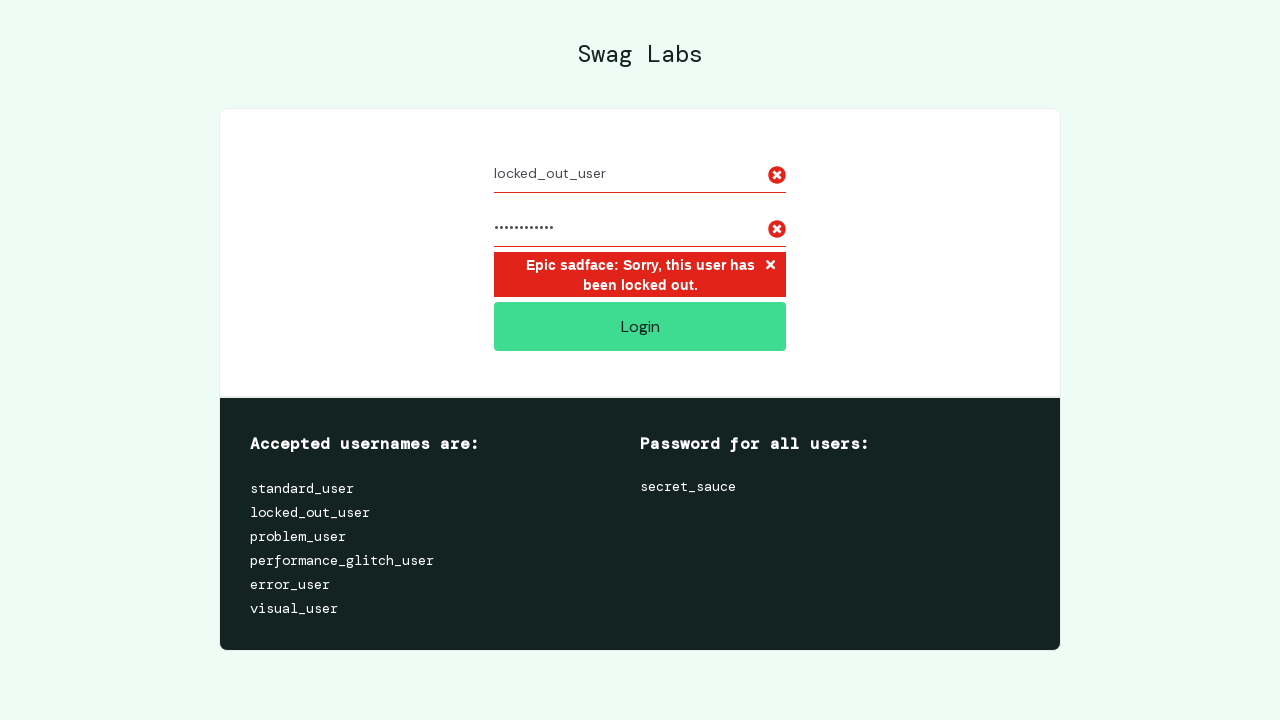

Verified locked out error message is displayed
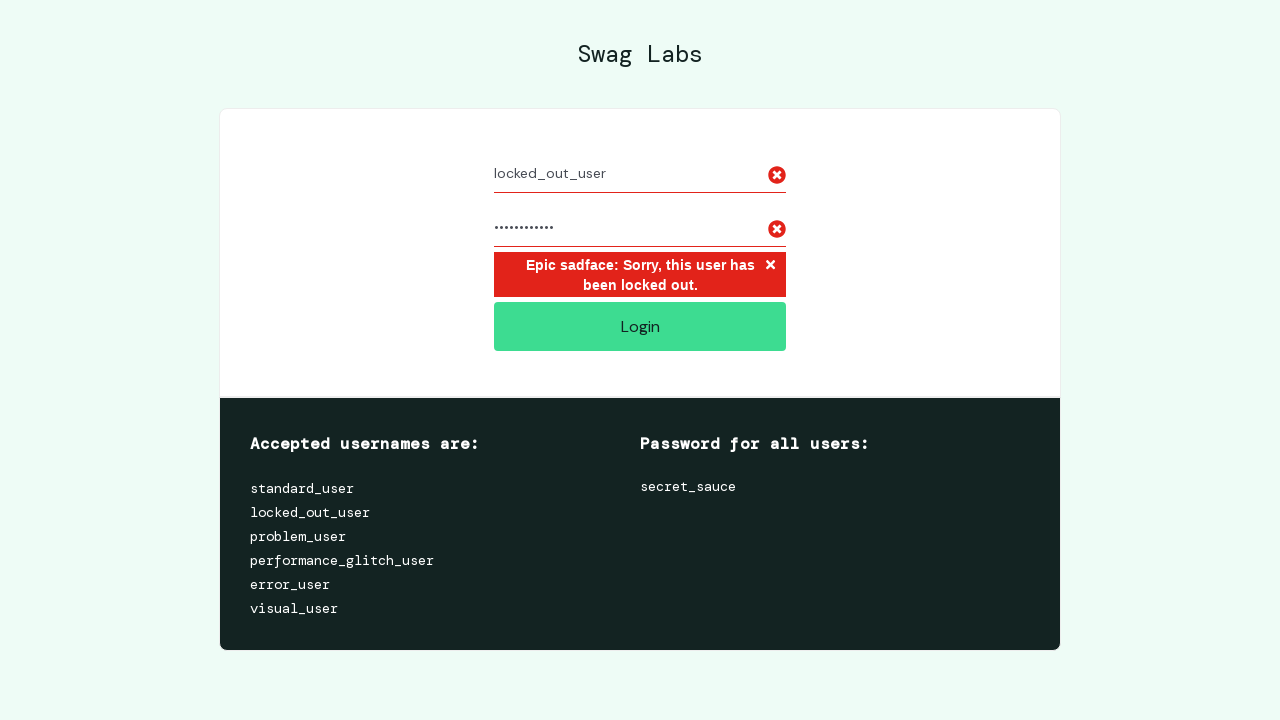

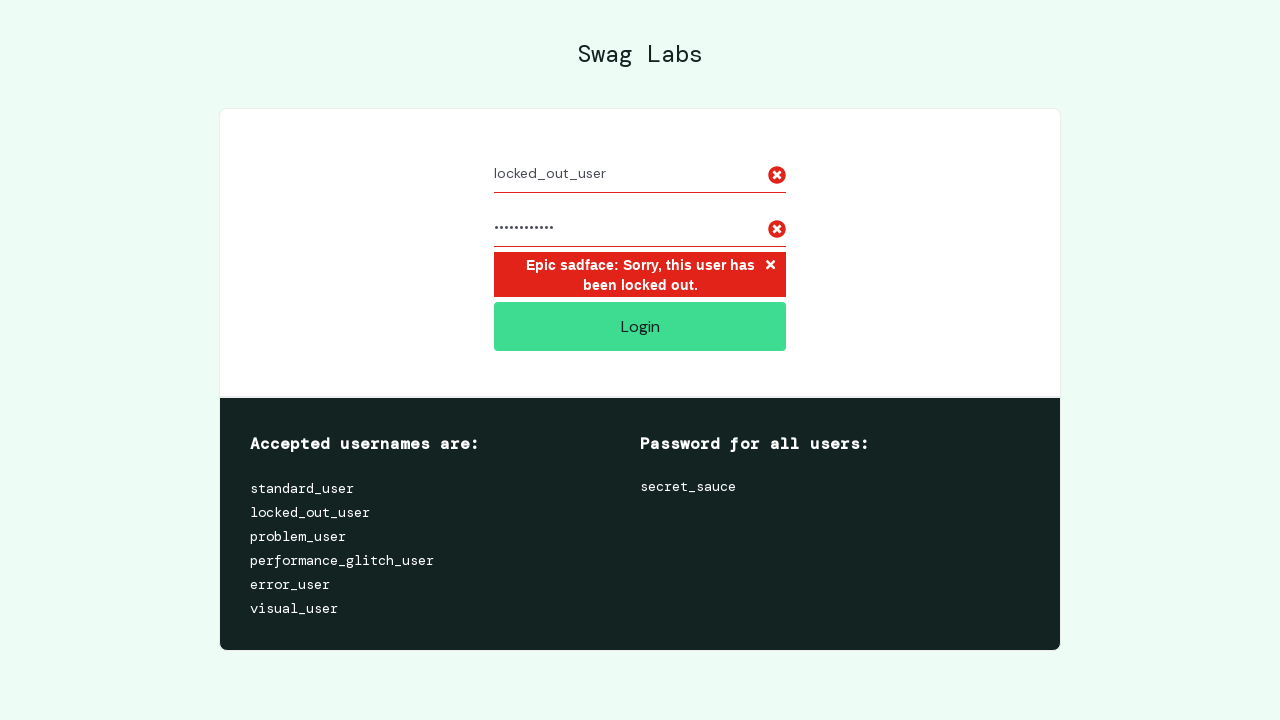